Tests that the Generate button exists and has the correct value attribute on the password generator page

Starting URL: http://angel.net/~nic/passwd.sha1.1a.html

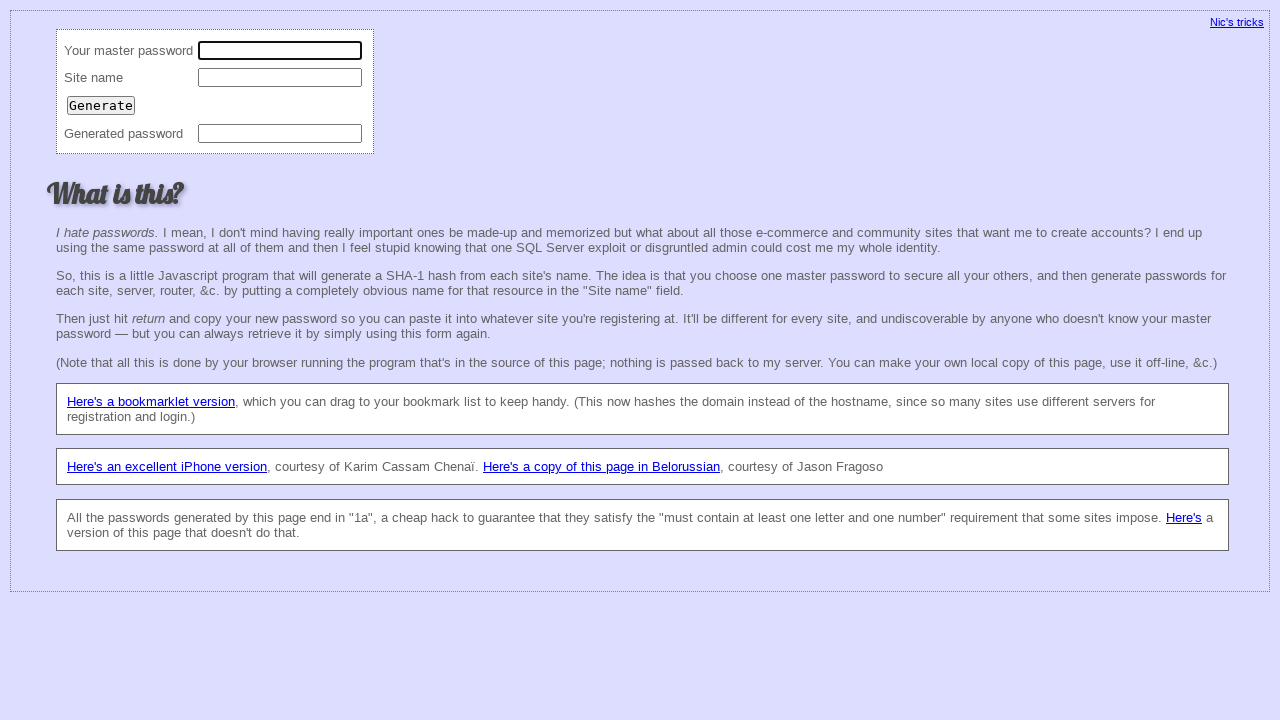

Located the submit button with type='submit'
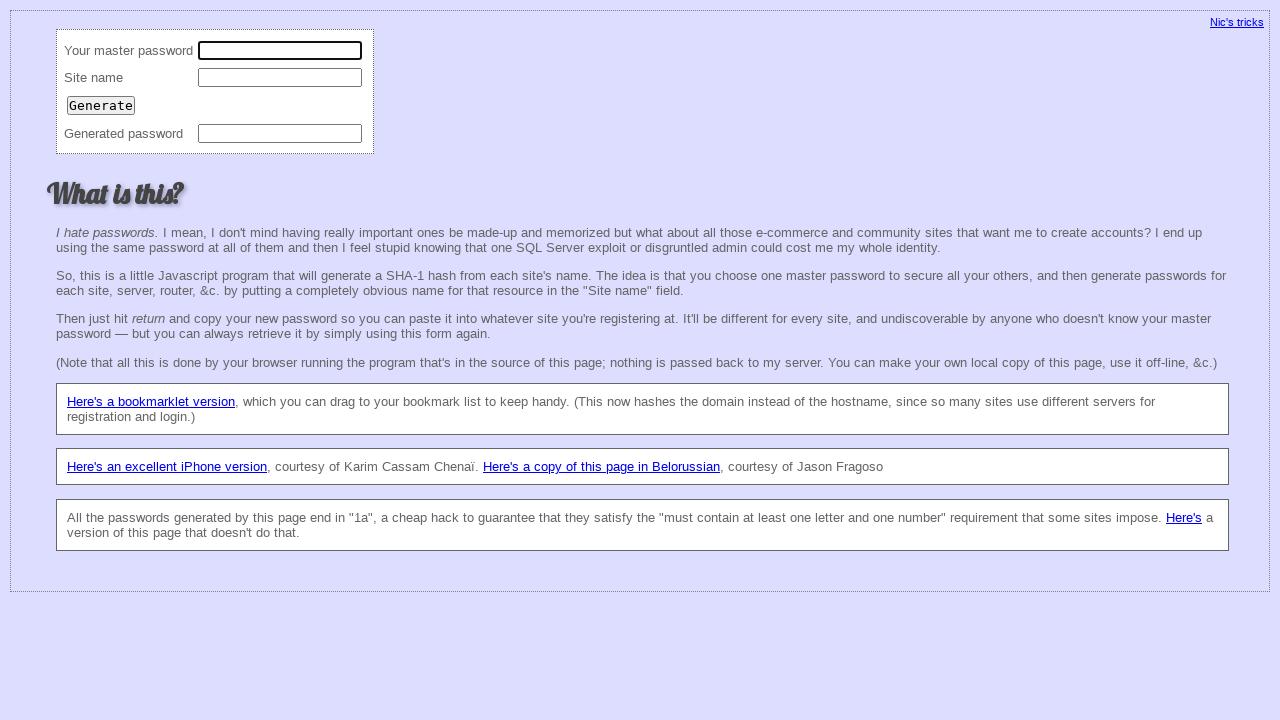

Waited for the submit button to be ready
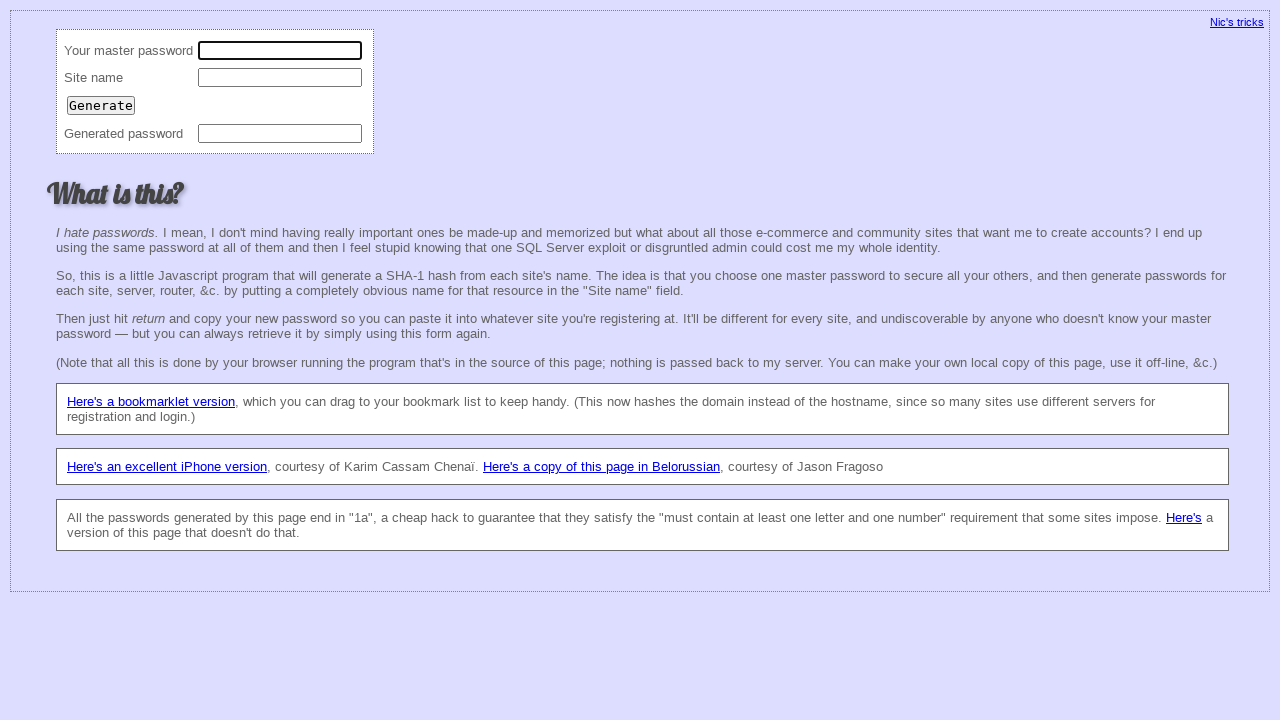

Verified that the submit button has value attribute 'Generate'
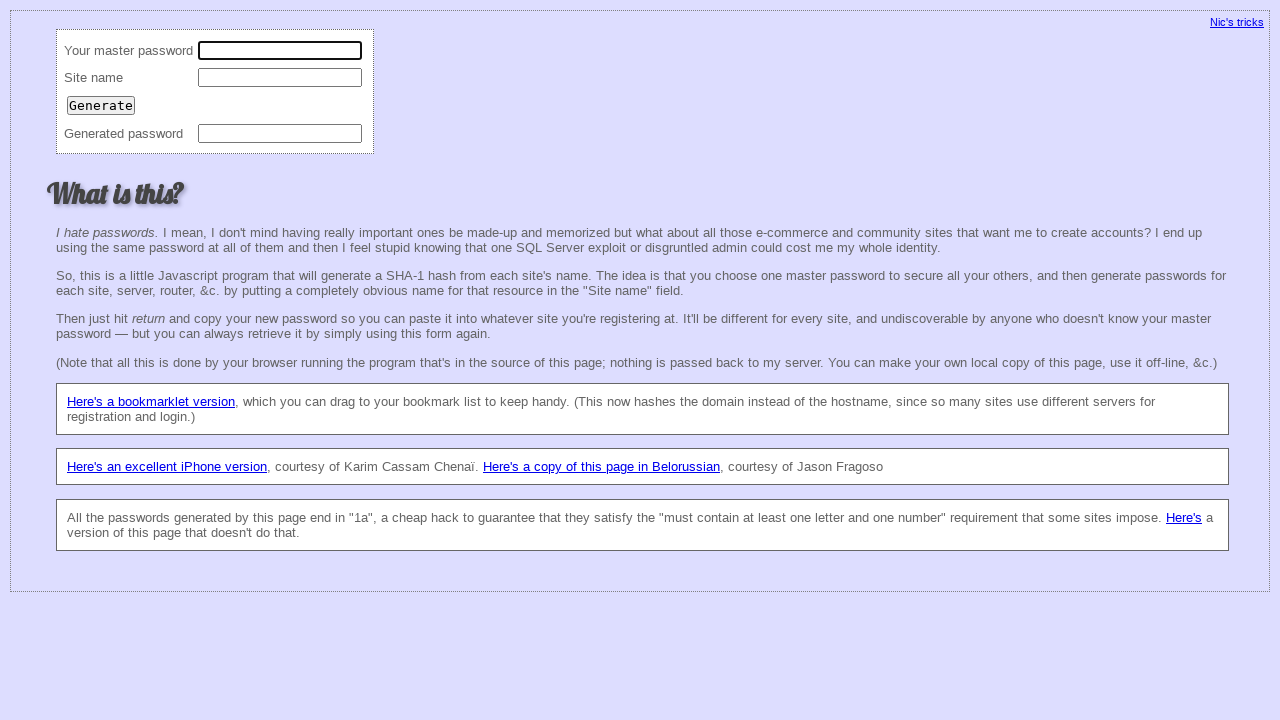

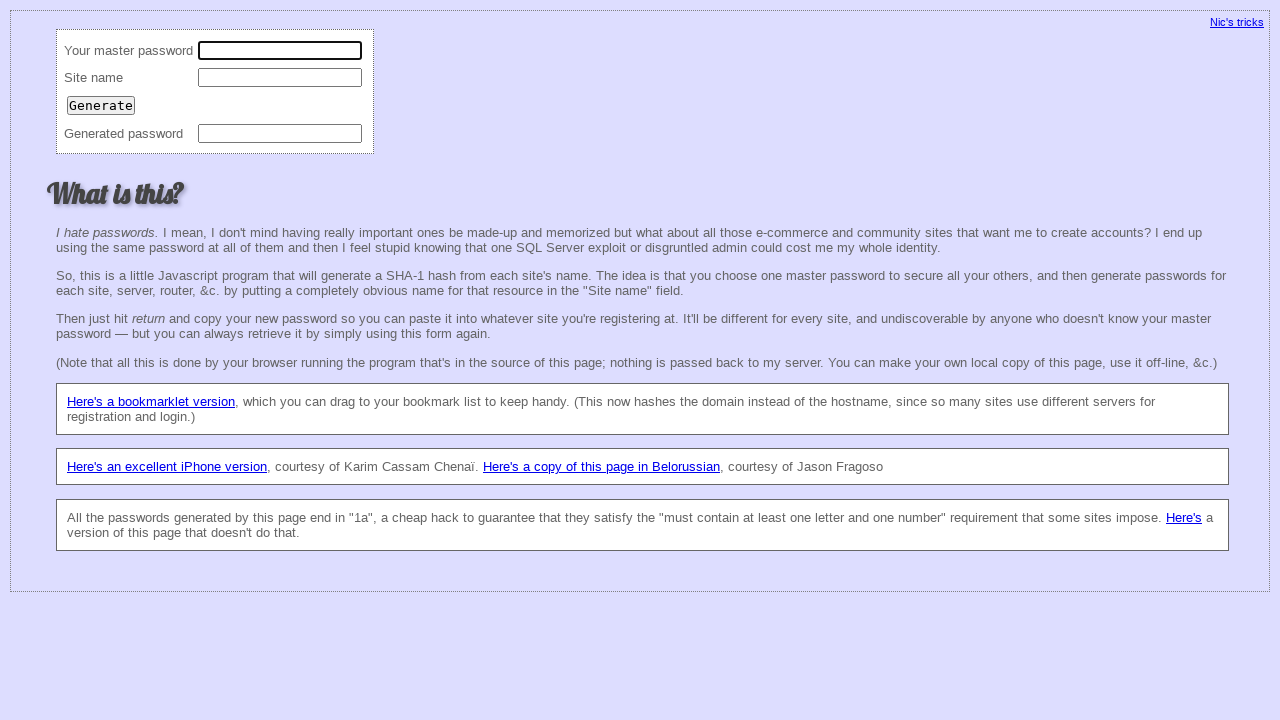